Navigates to an automotive auction website's offer page and verifies that auction listings are displayed on the page.

Starting URL: https://www.automotive-auctions.nl/en/offer/

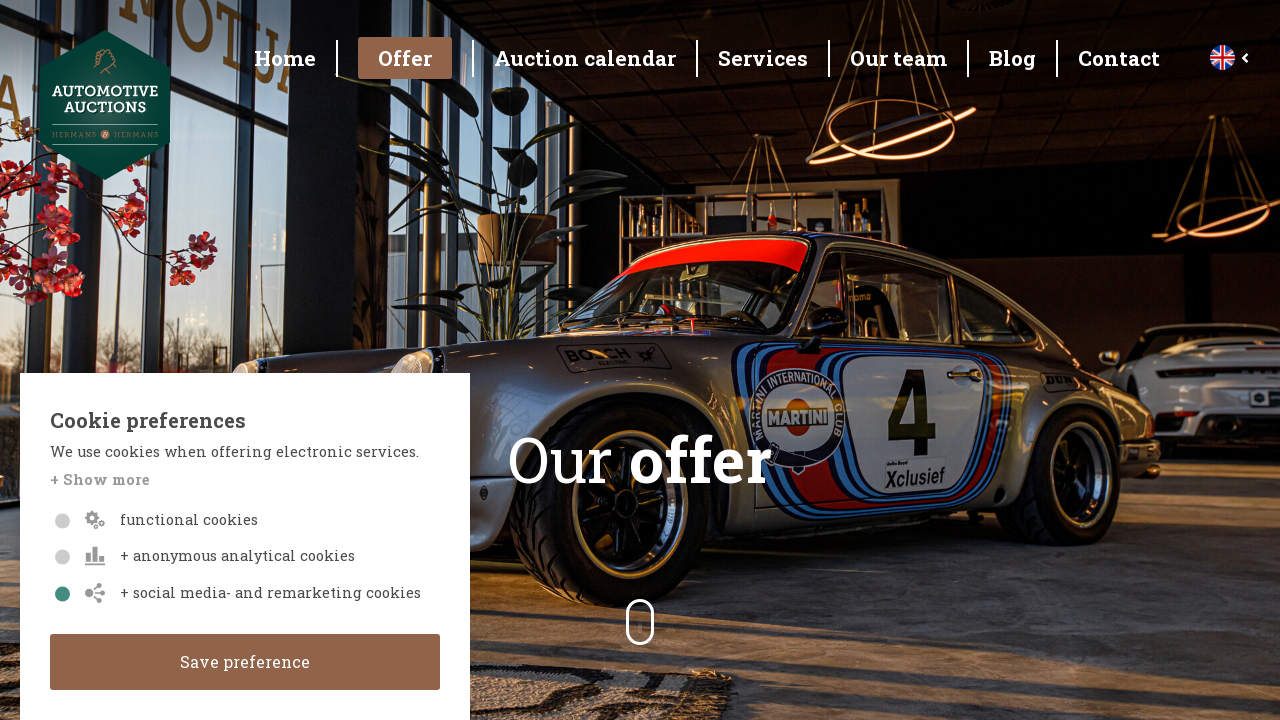

Navigated to automotive auction website offer page
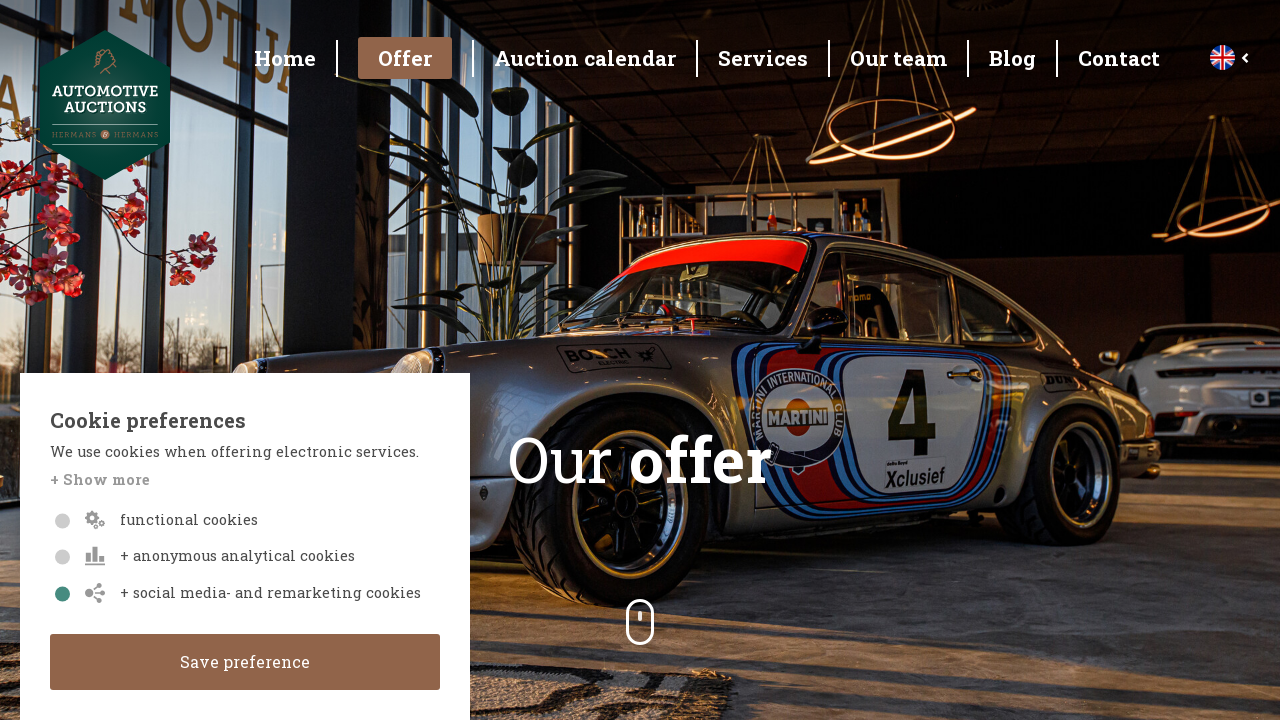

Auction listings loaded on the page
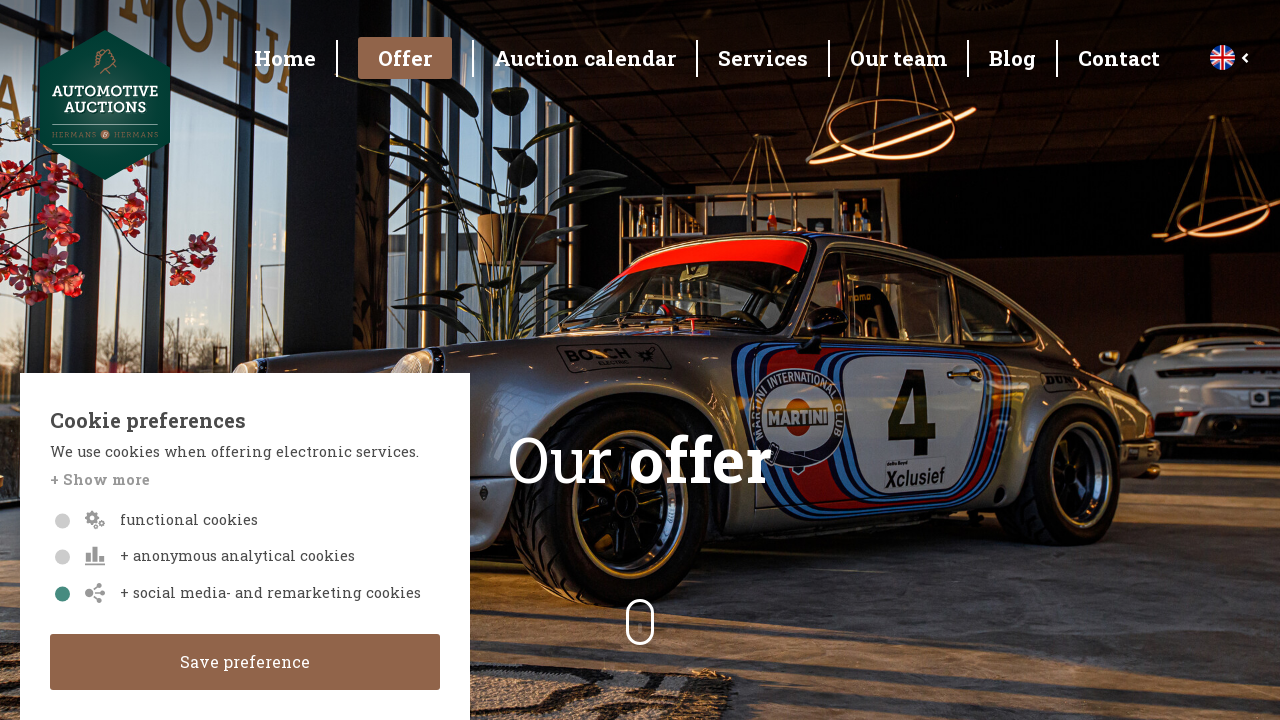

Verified that auction content is displayed with heading elements
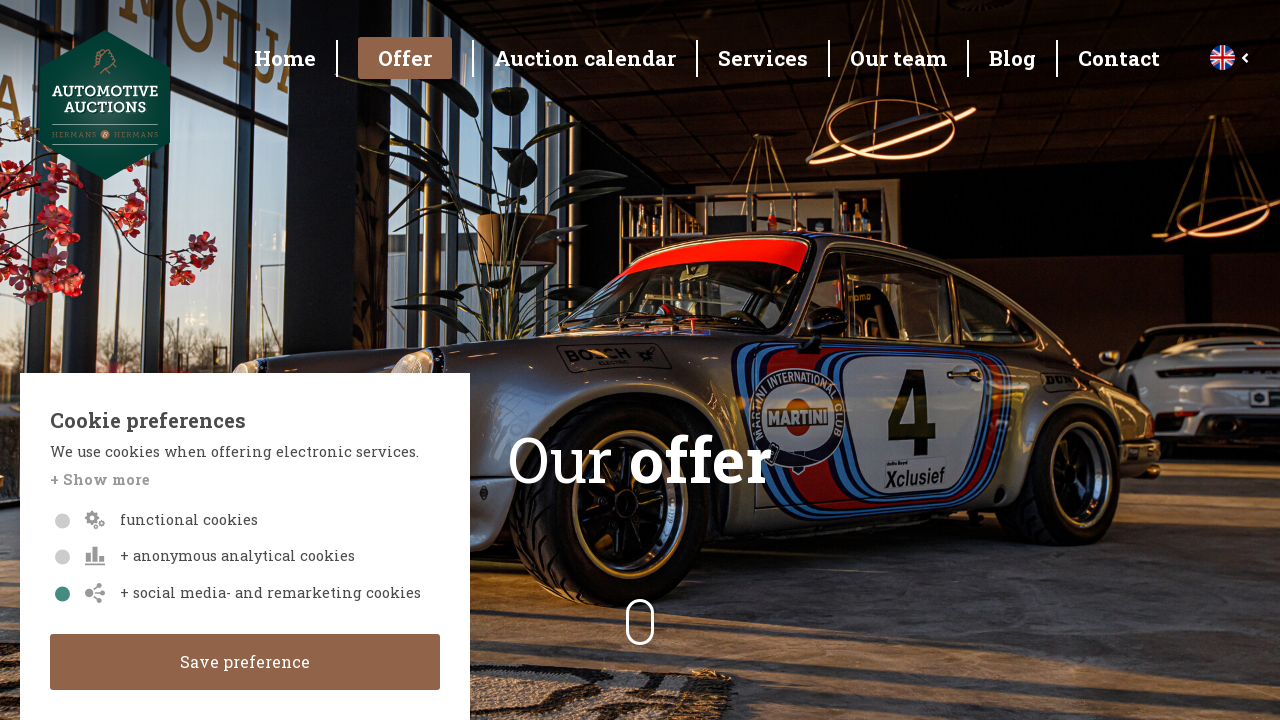

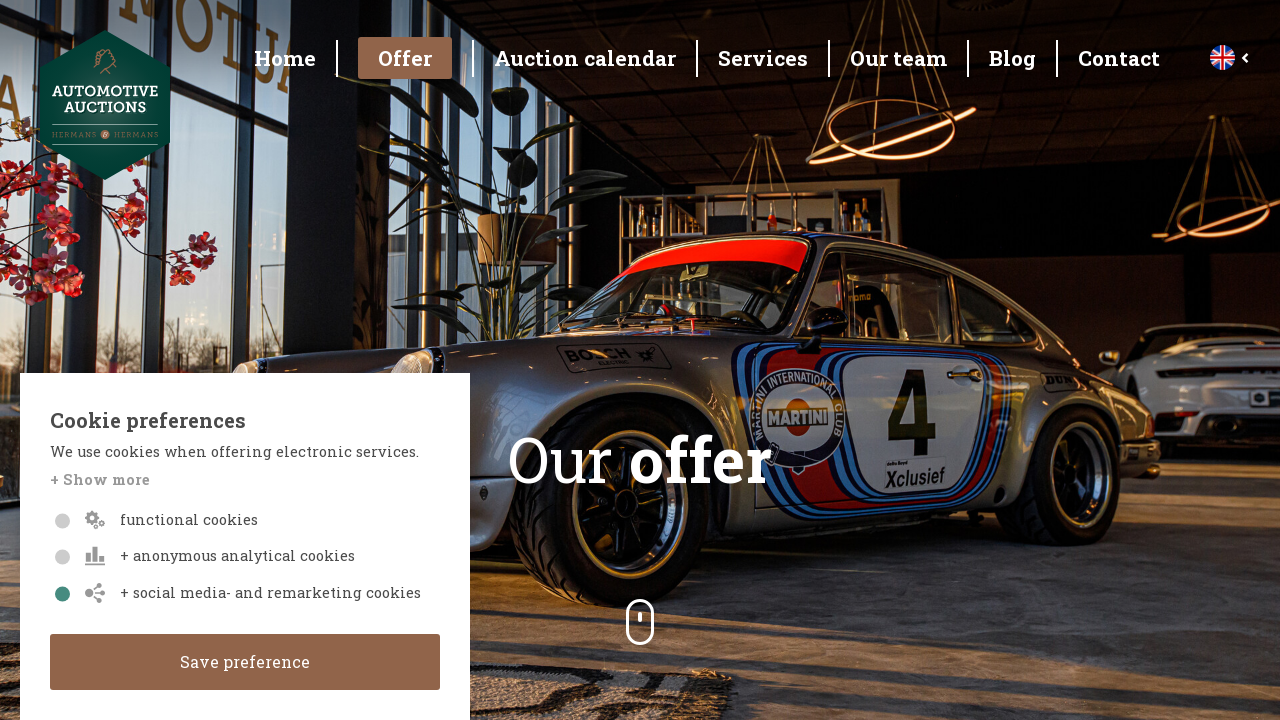